Navigates to a Selenium course content page and takes a screenshot of a specific heading element

Starting URL: http://greenstech.in/selenium-course-content.html

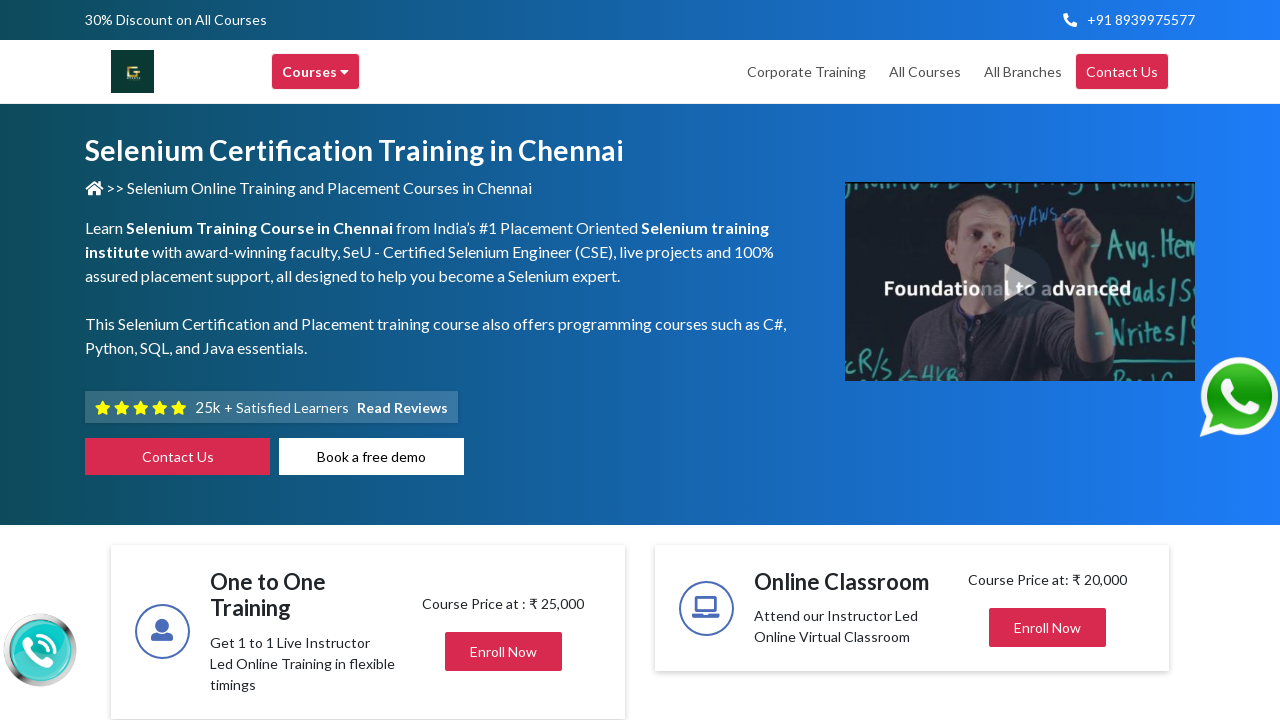

Waited for heading element with class 'mb-0' to be visible
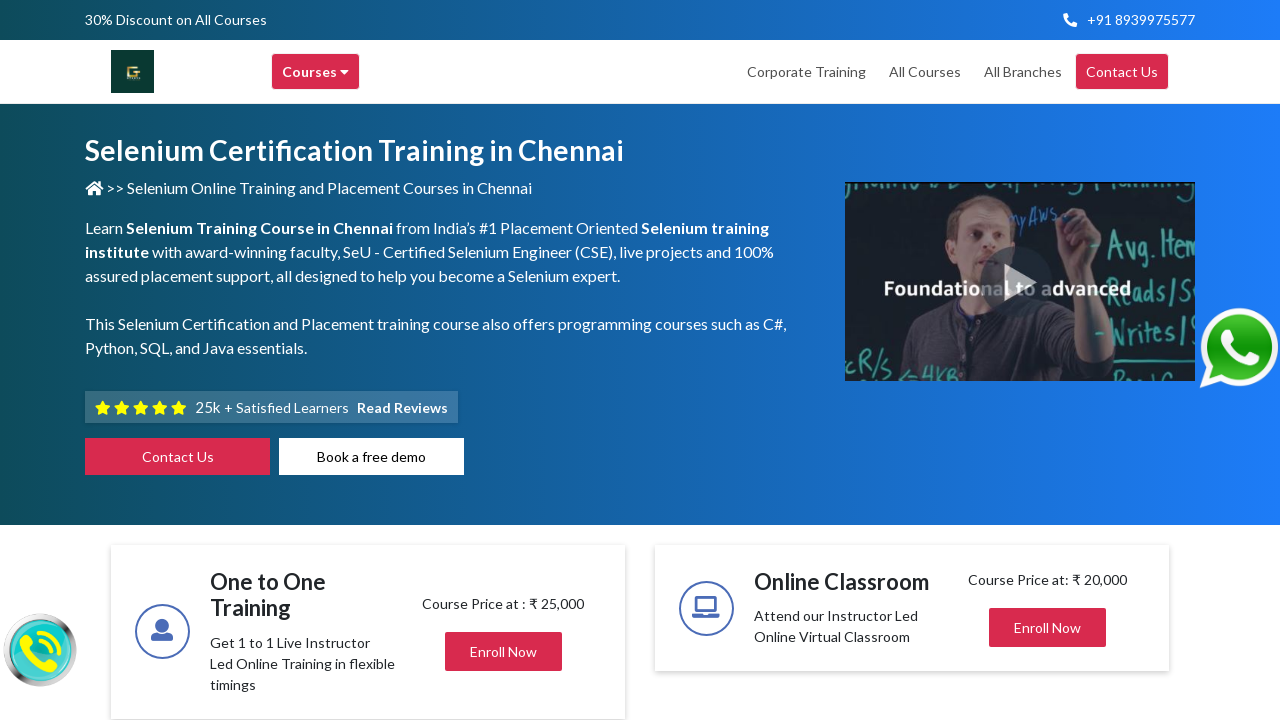

Located the first h2 heading element with class 'mb-0'
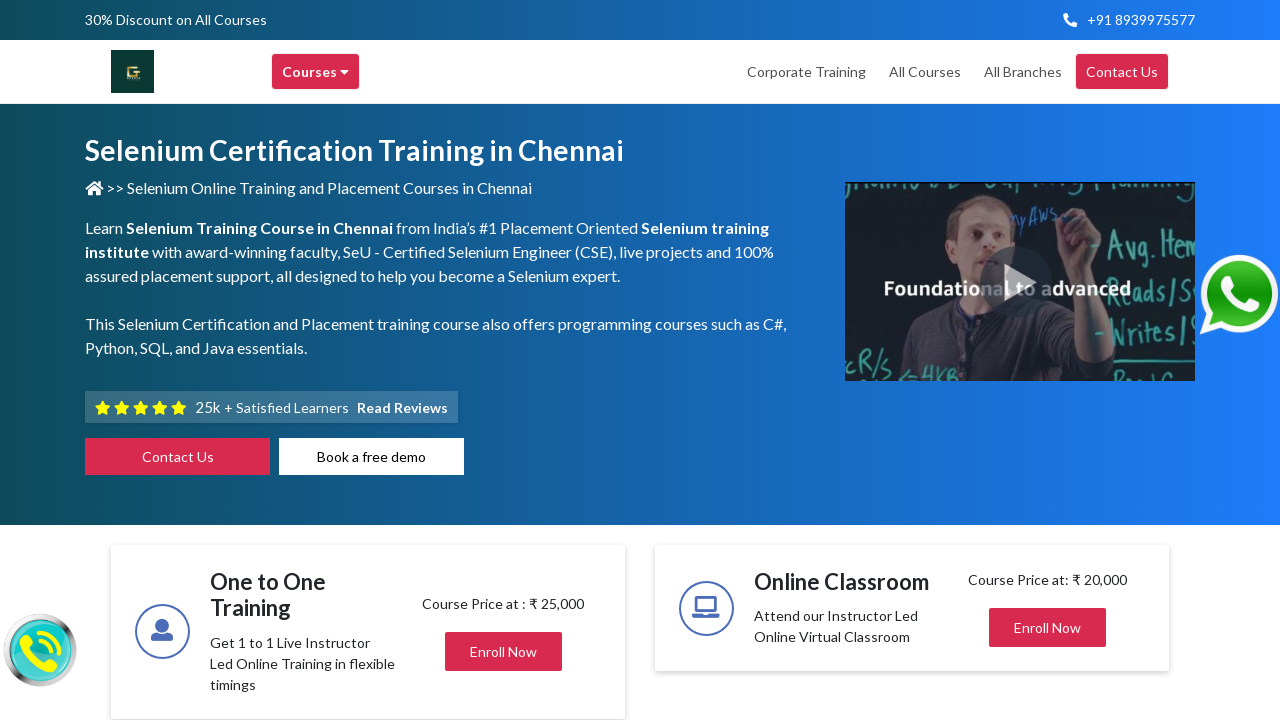

Took screenshot of the heading element
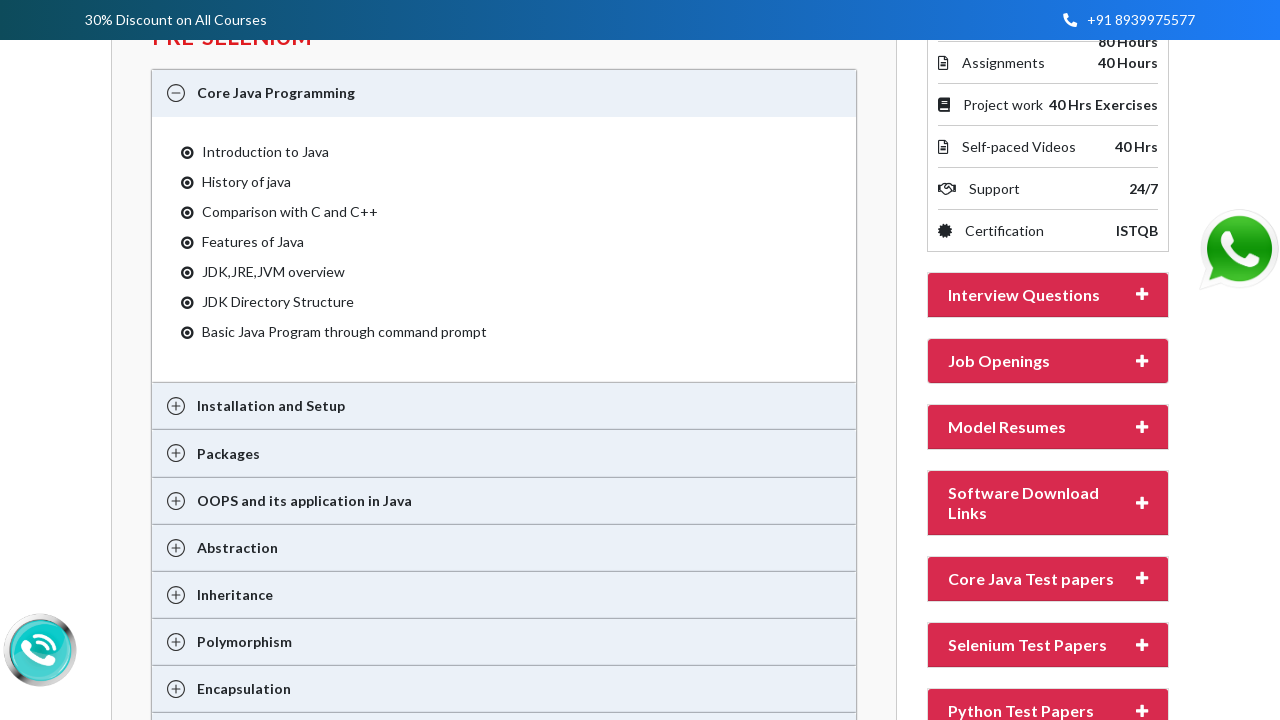

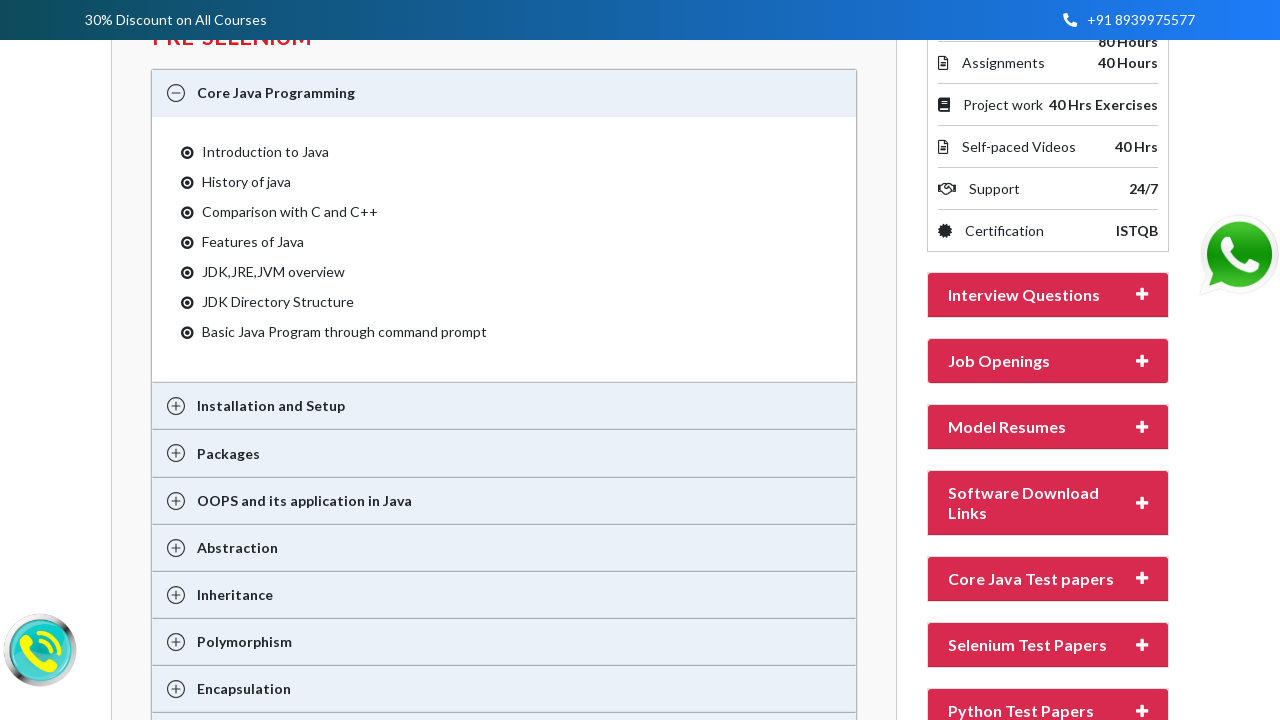